Tests dynamic loading functionality by clicking a start button and waiting for hidden content to appear

Starting URL: https://the-internet.herokuapp.com/dynamic_loading/2

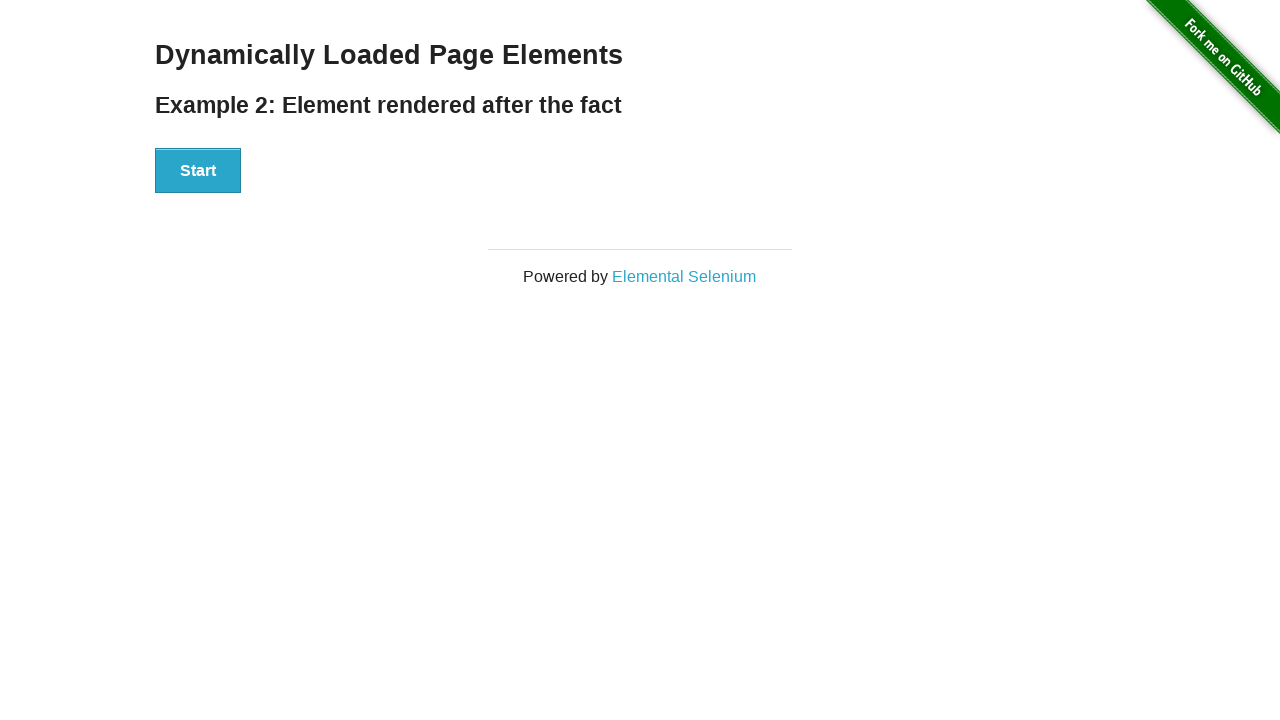

Clicked start button to trigger dynamic content loading at (198, 171) on div#start button
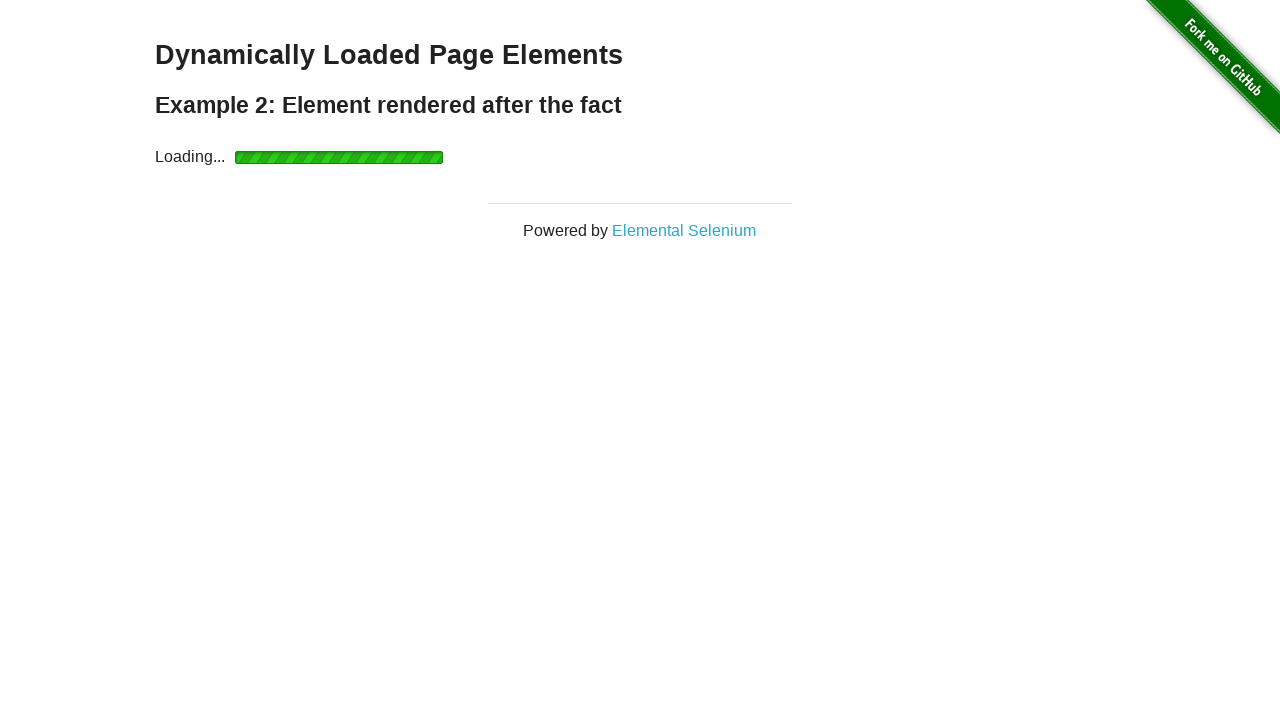

Waited for dynamically loaded content (div#finish h4) to appear
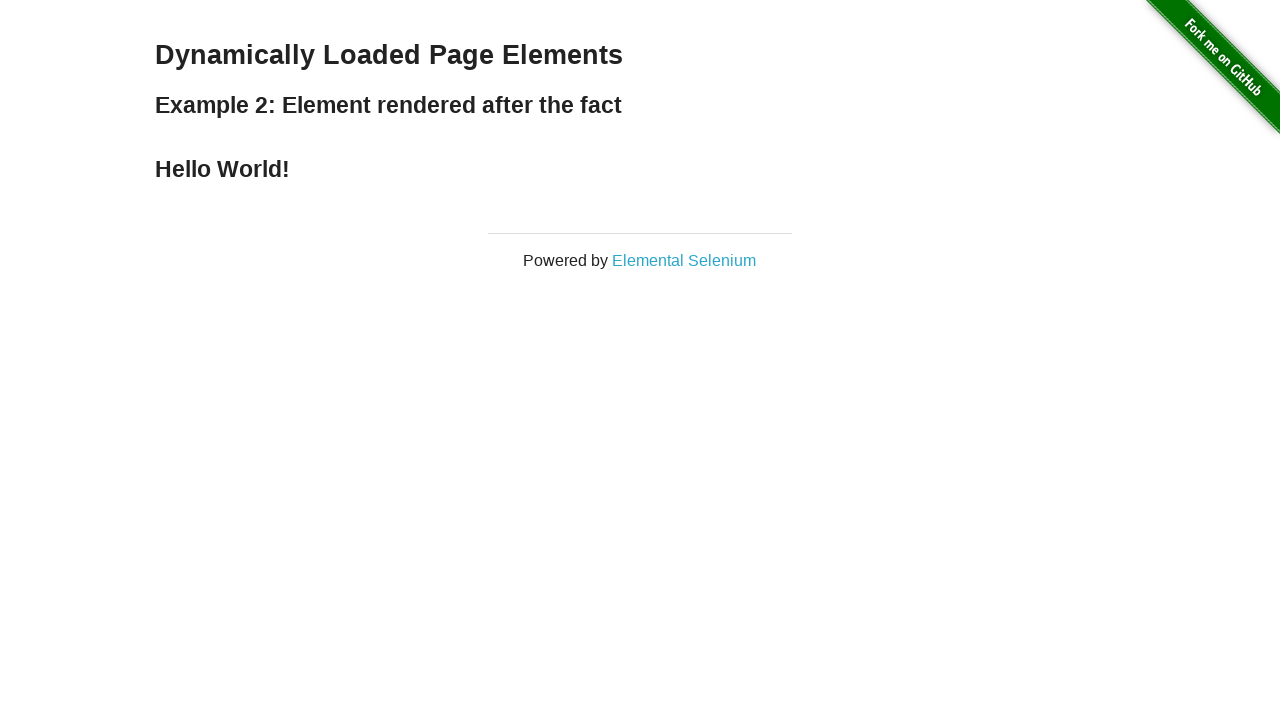

Located the Hello World heading element
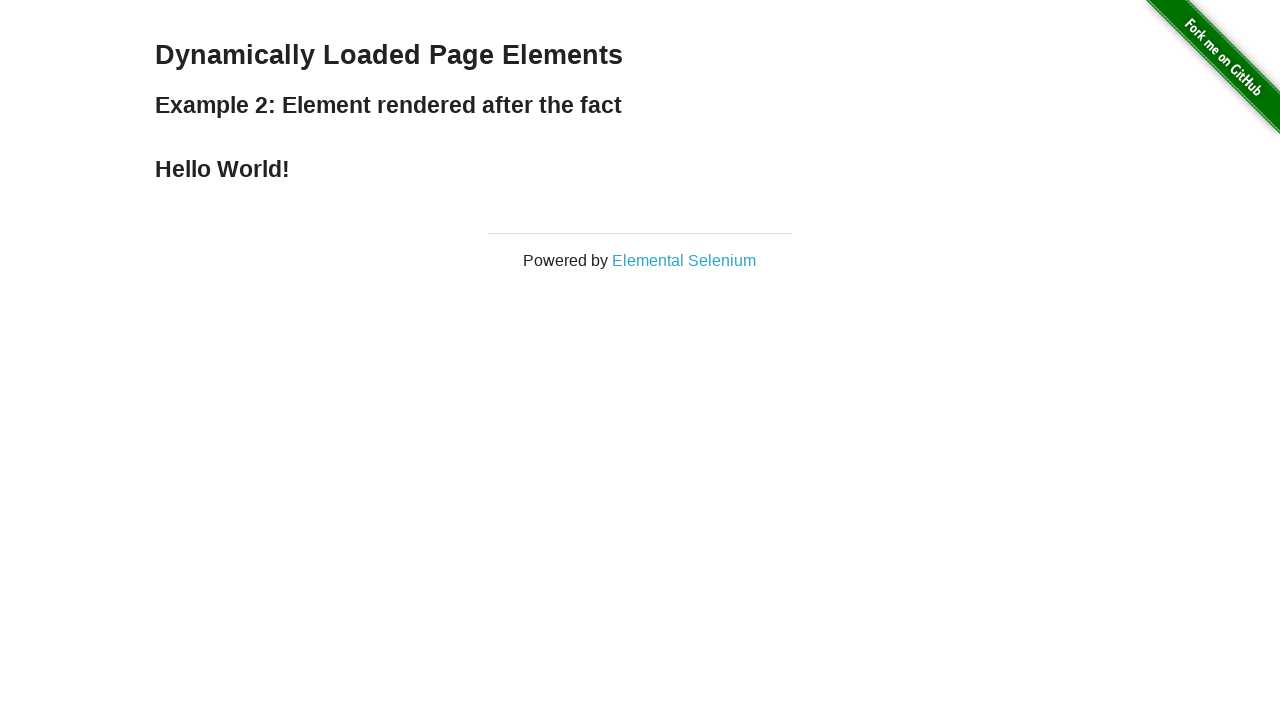

Verified Hello World text: Hello World!
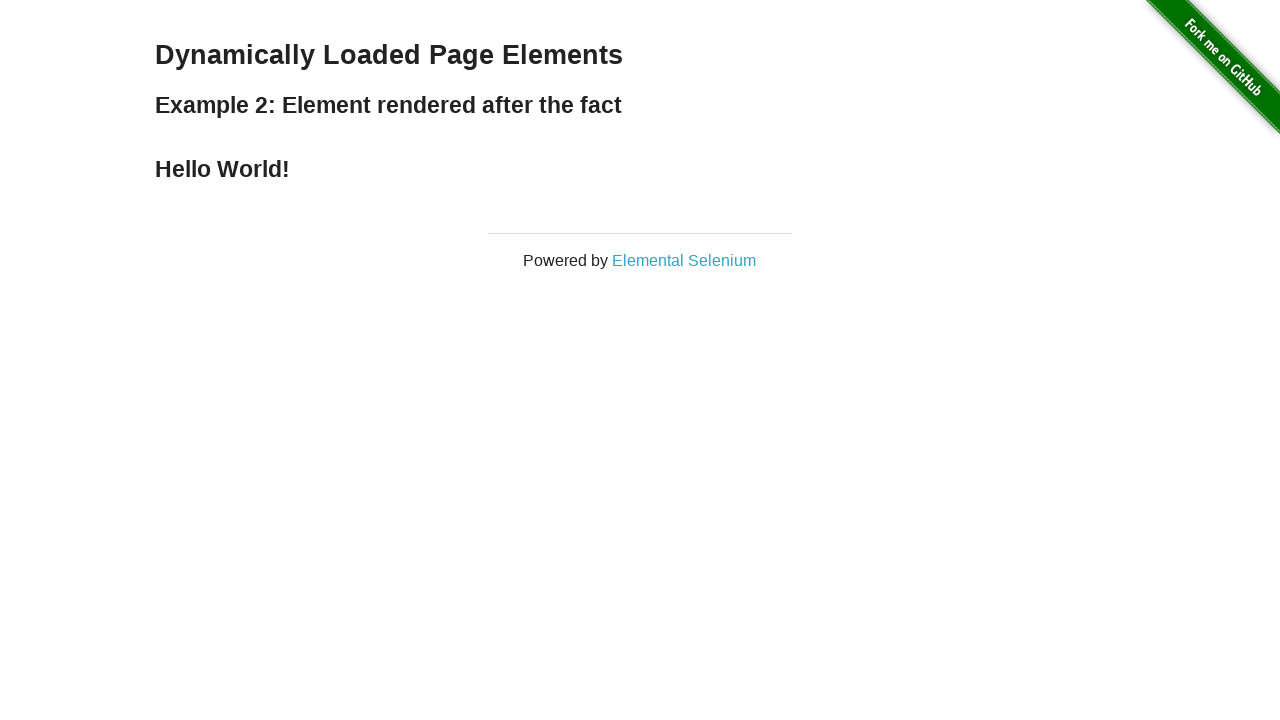

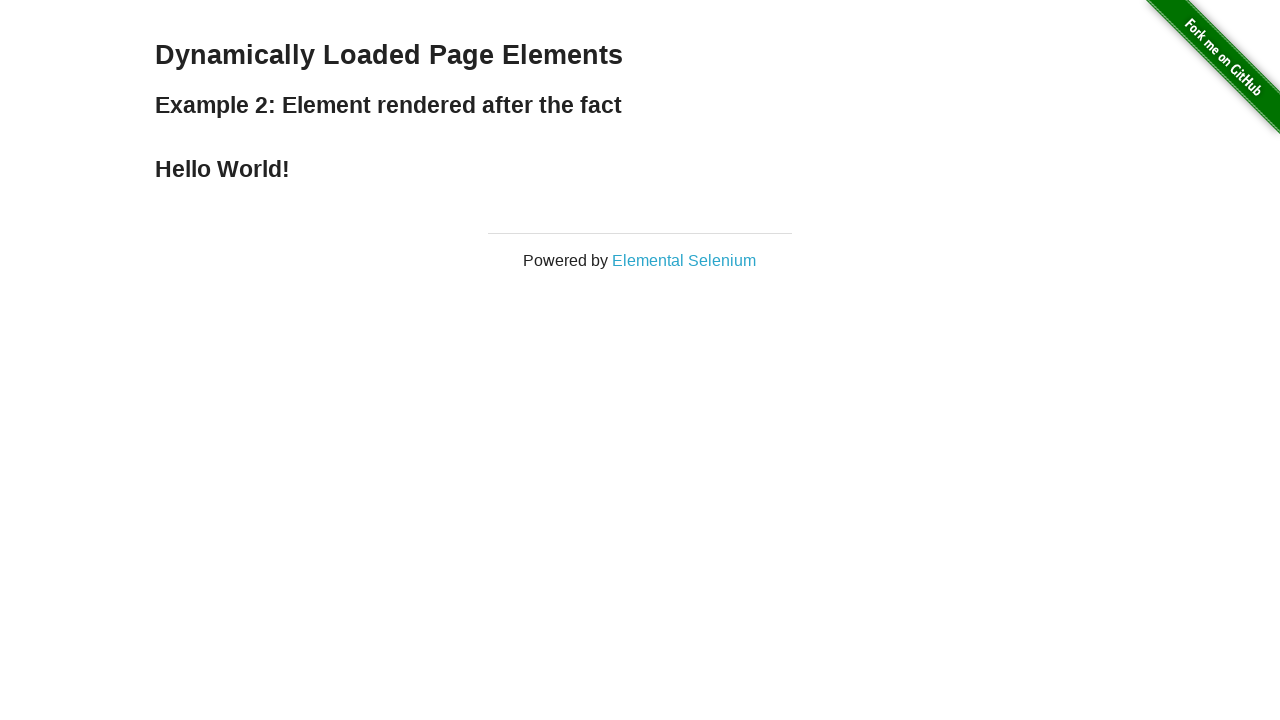